Tests clicking on the Keepers image and verifying navigation to the goalkeeper gloves page

Starting URL: https://soccerzone.com/

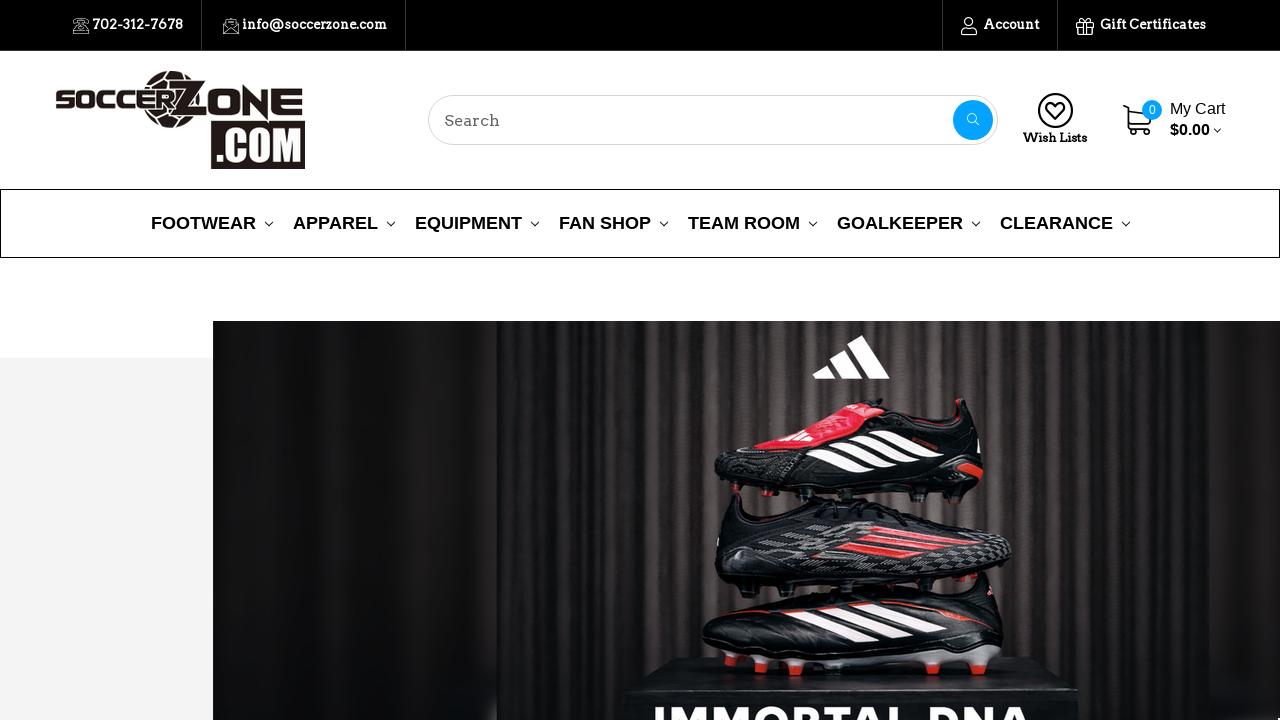

Clicked on Keepers image at (223, 361) on img[src='images/stencil/original/image-manager/keeps.png']
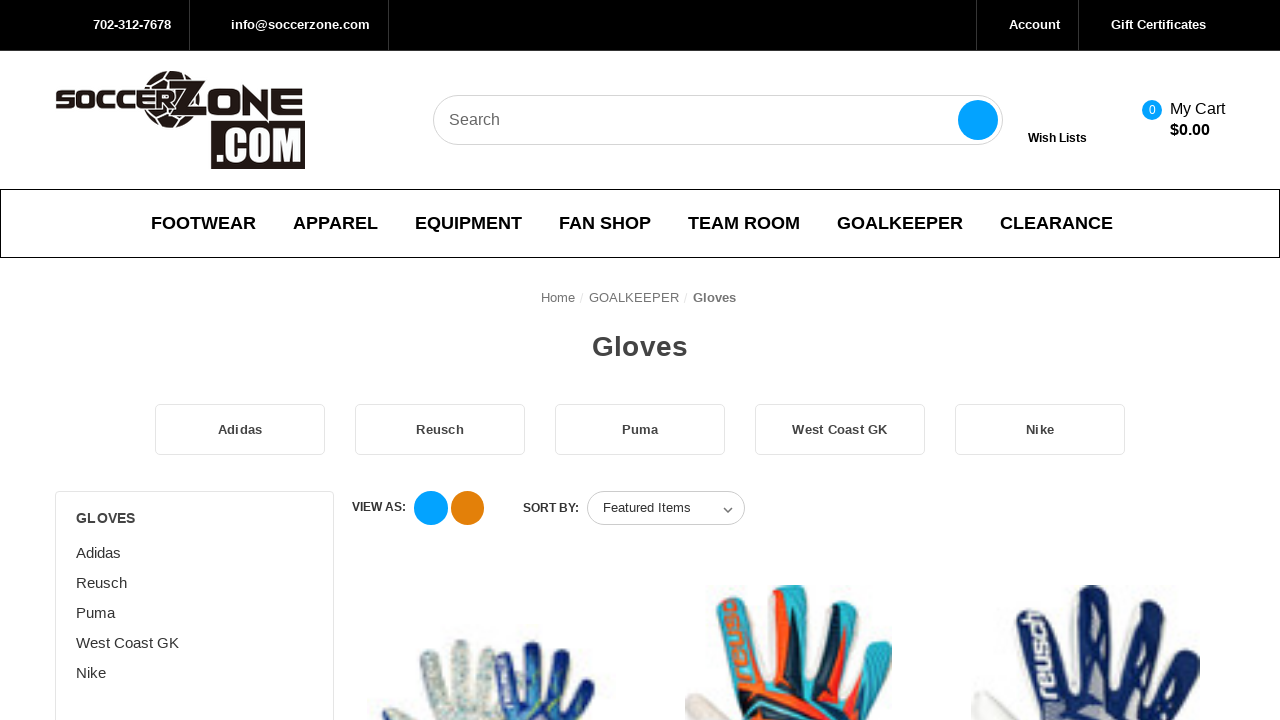

Navigation to goalkeeper gloves page completed
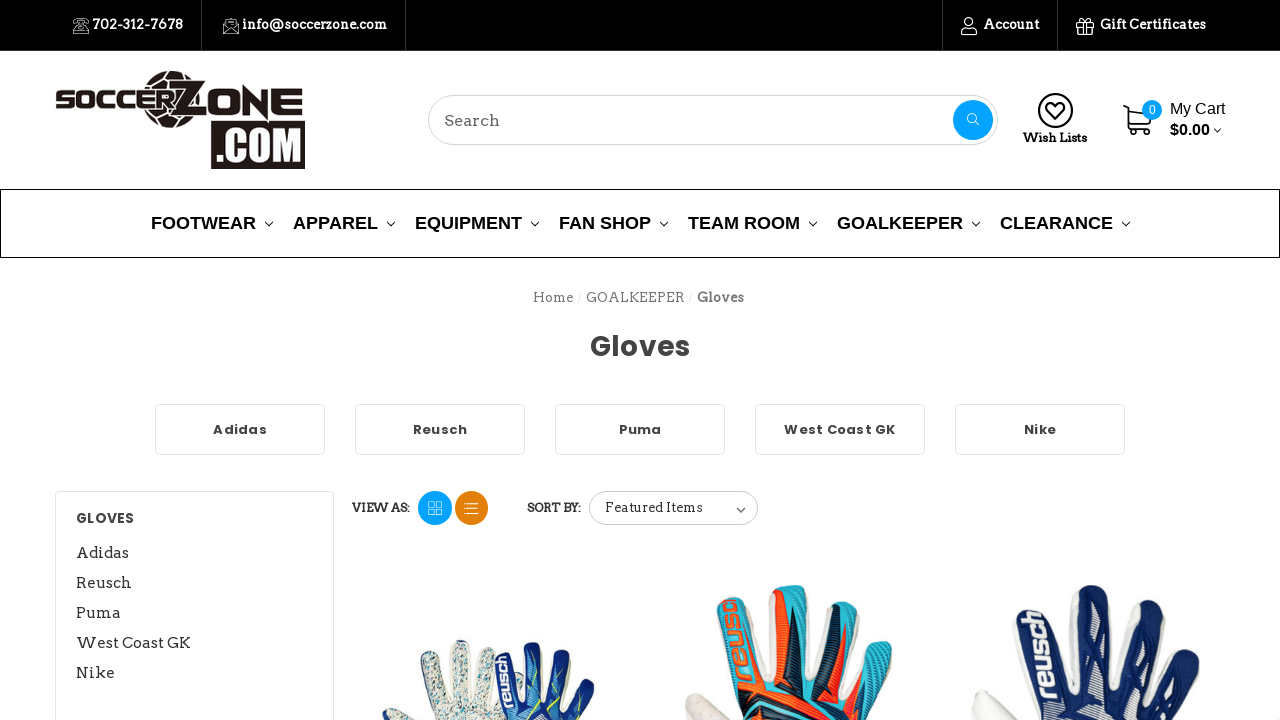

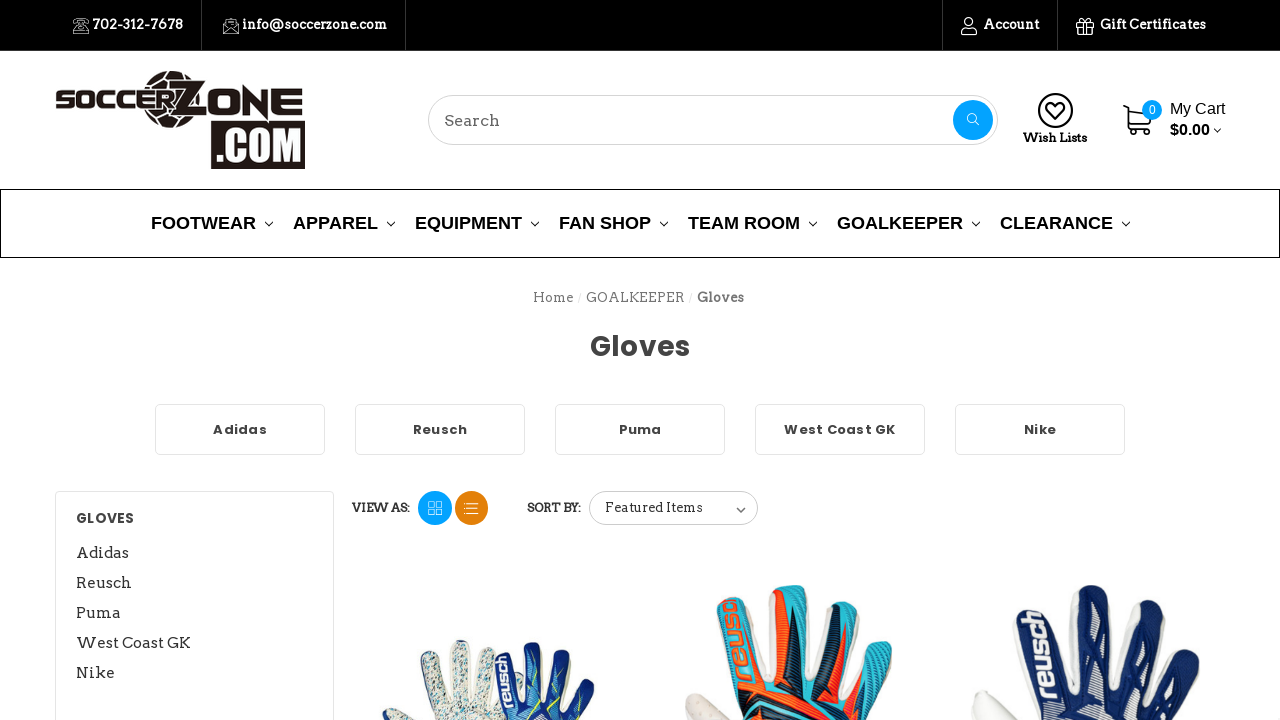